Tests JavaScript prompt popup handling by clicking a button to trigger a prompt, entering text into the prompt, and accepting it

Starting URL: http://only-testing-blog.blogspot.com/

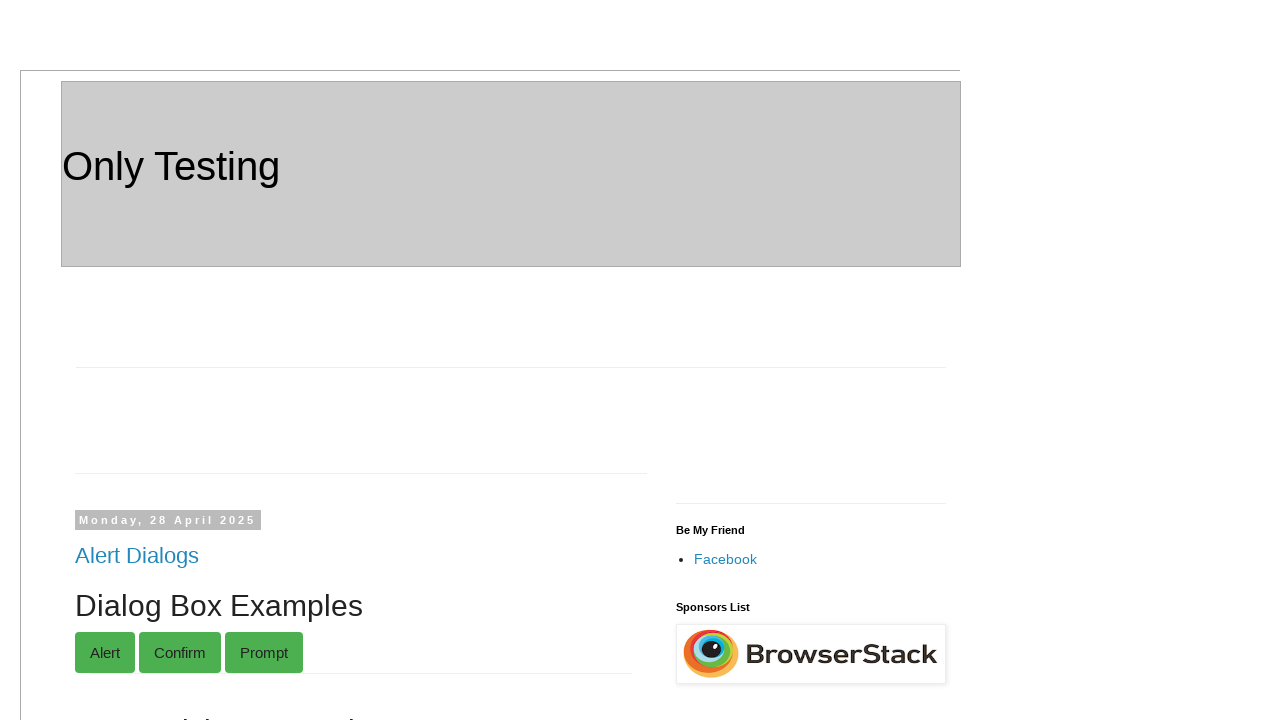

Clicked 'Show Me Prompt' button to trigger JavaScript prompt at (262, 360) on xpath=//button[text()='Show Me Prompt']
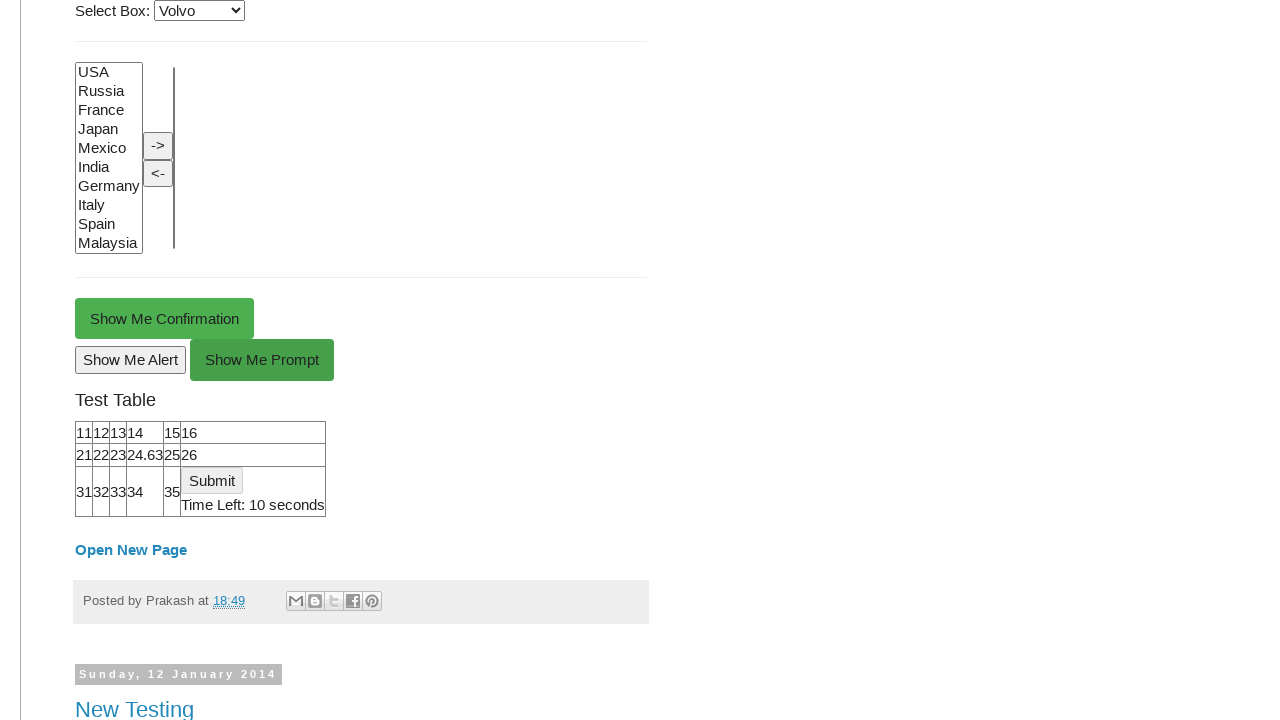

Set up dialog handler to accept prompt with text 'TestUser'
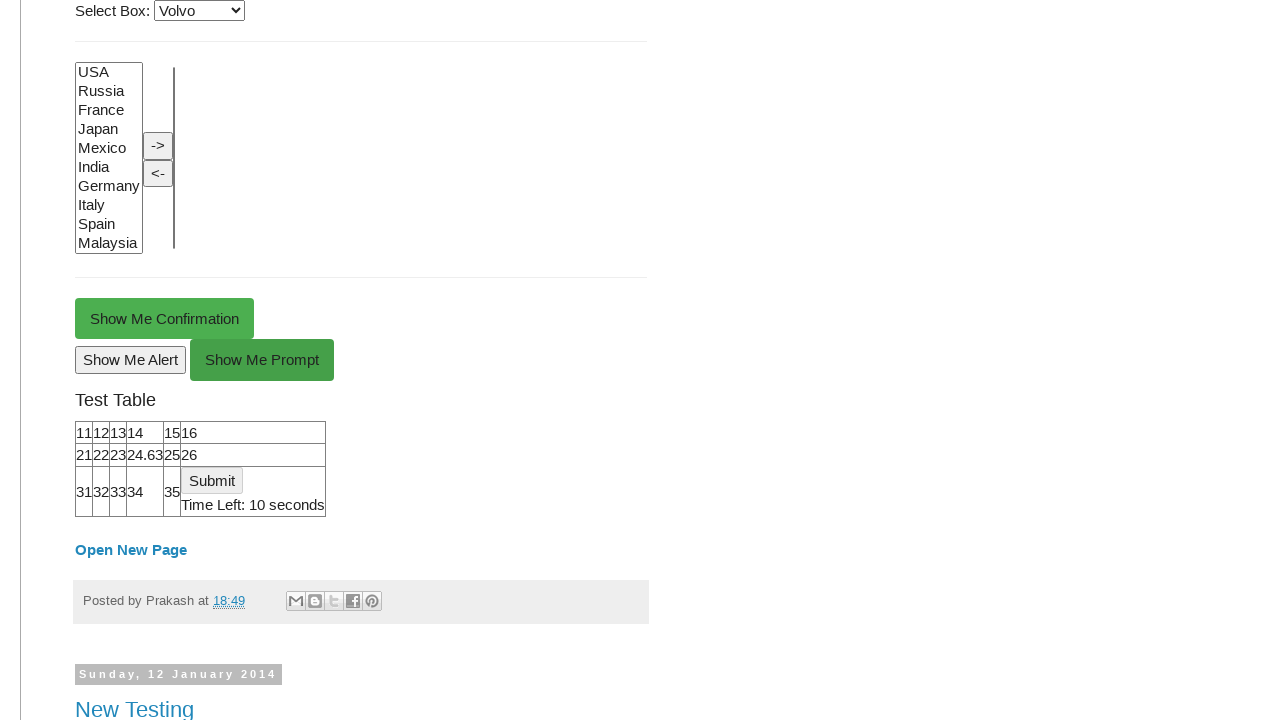

Clicked 'Show Me Prompt' button again to trigger prompt with handler active at (262, 360) on xpath=//button[text()='Show Me Prompt']
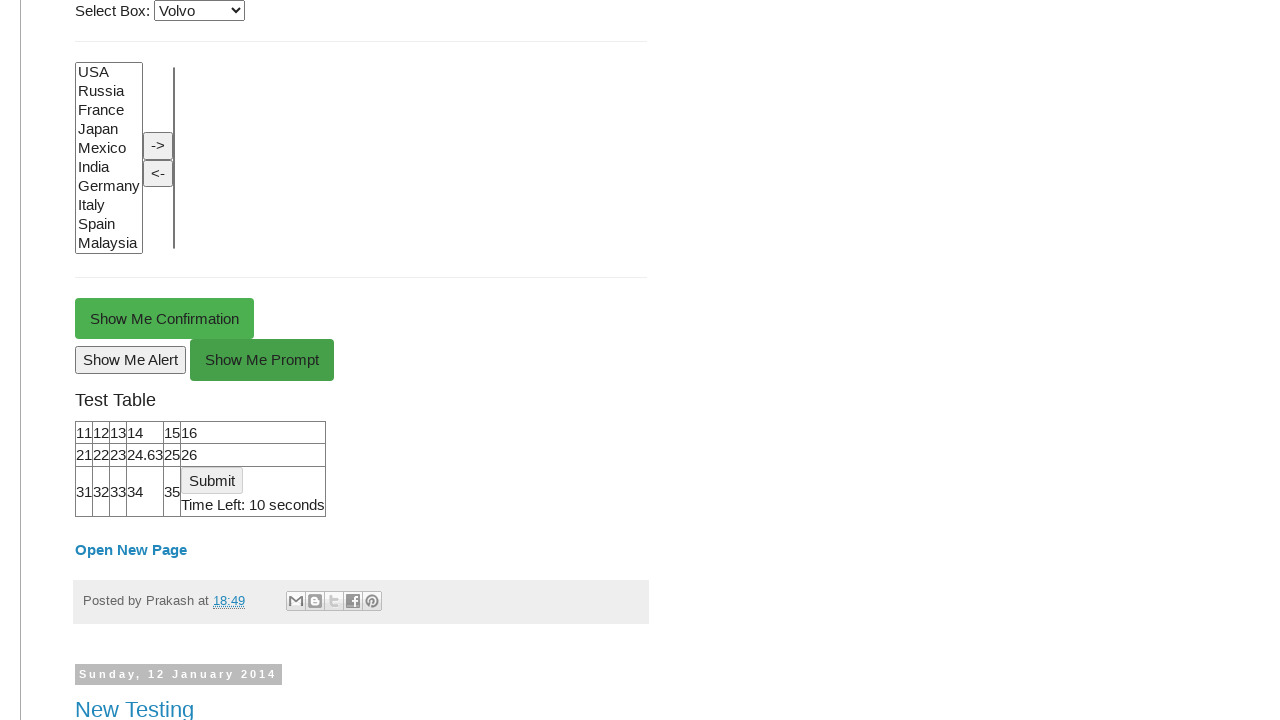

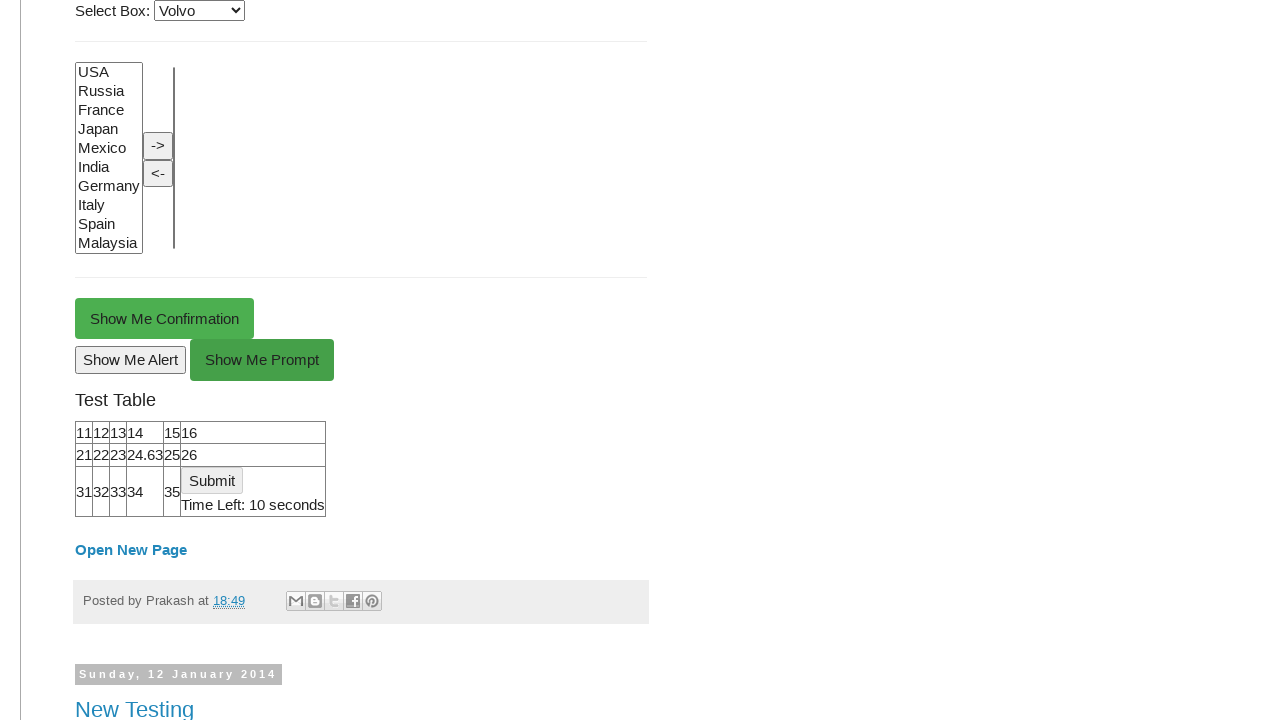